Tests file upload functionality by selecting a file using the file input element and clicking the upload button, then verifies the confirmation message is displayed.

Starting URL: https://the-internet.herokuapp.com/upload

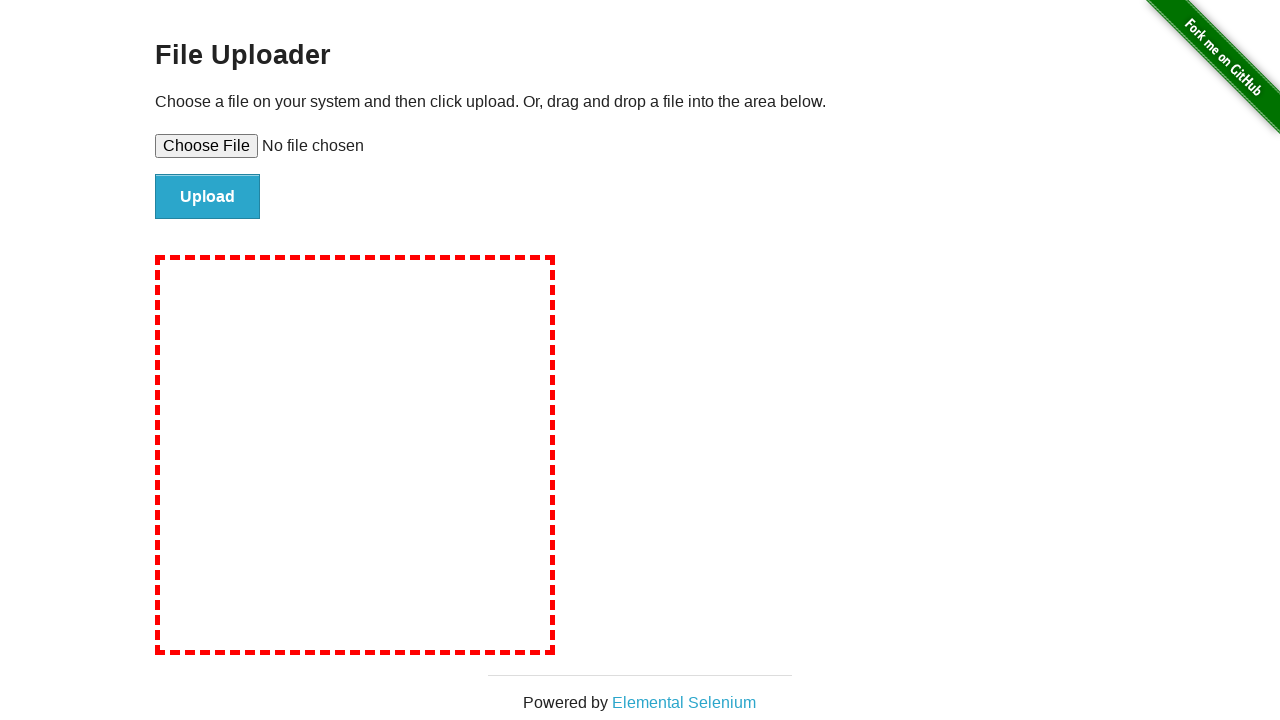

Created temporary test file for upload
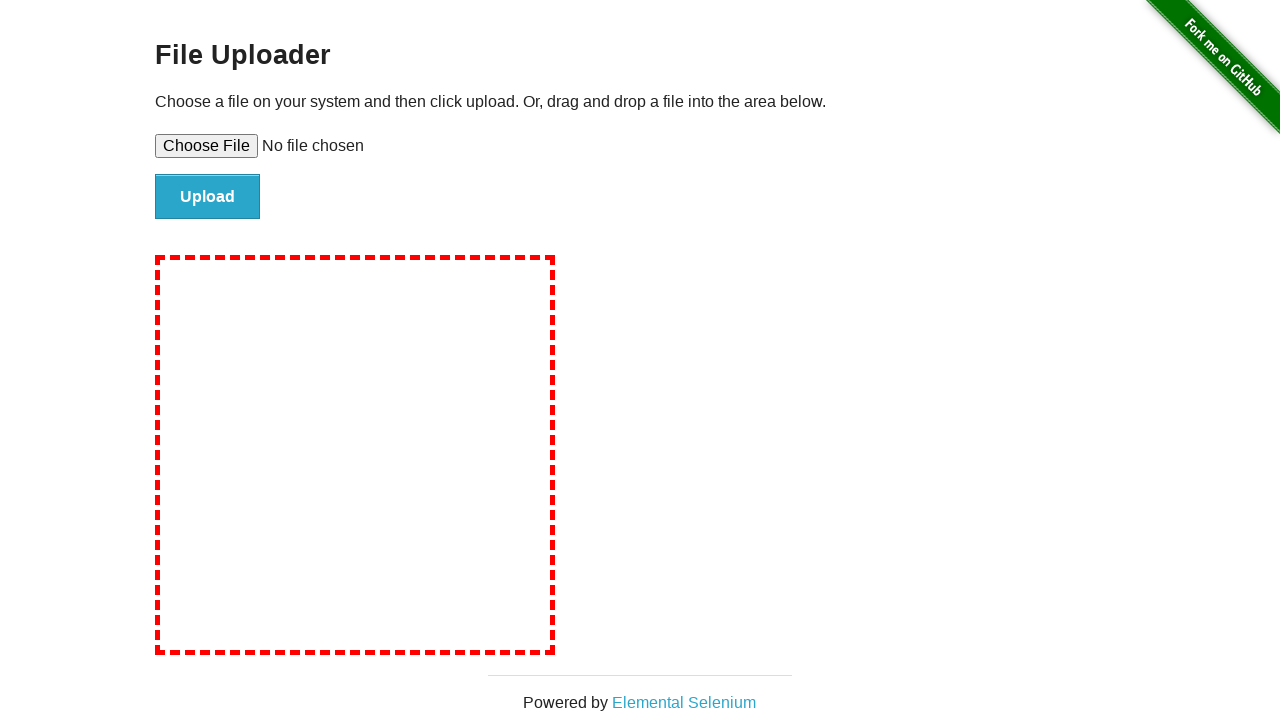

Selected test file using file input element
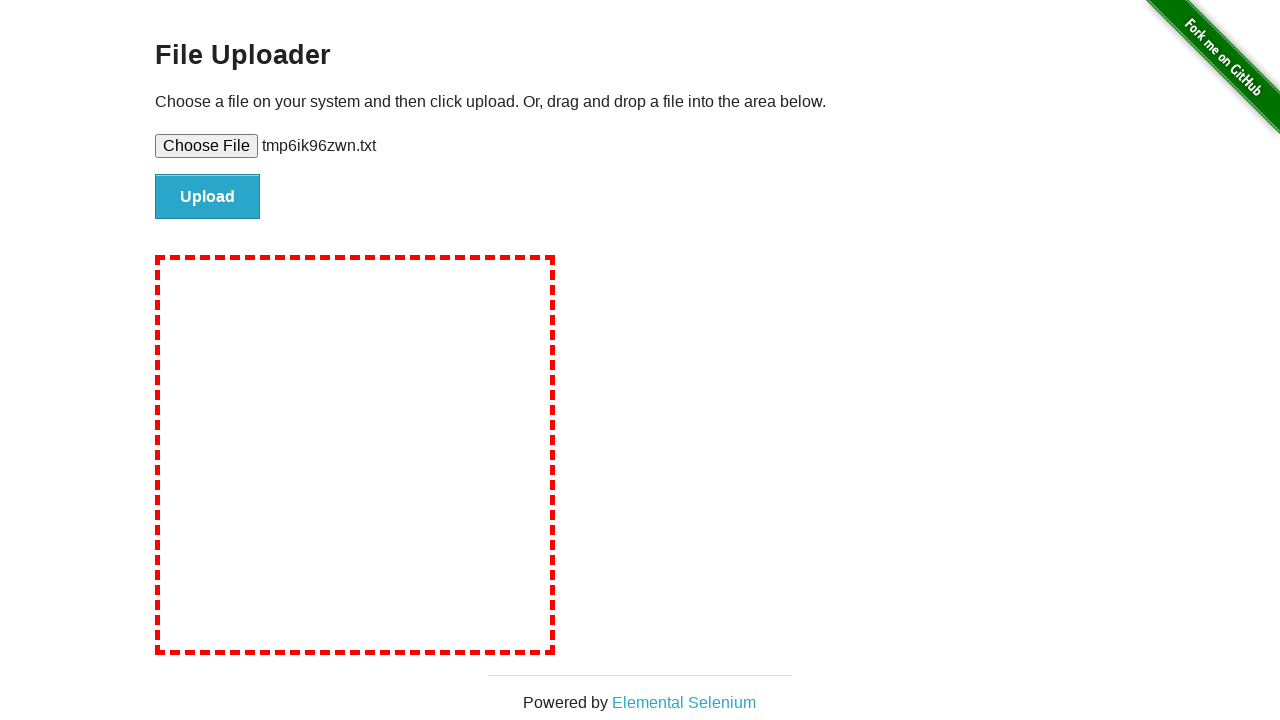

Clicked upload button to submit file at (208, 197) on #file-submit
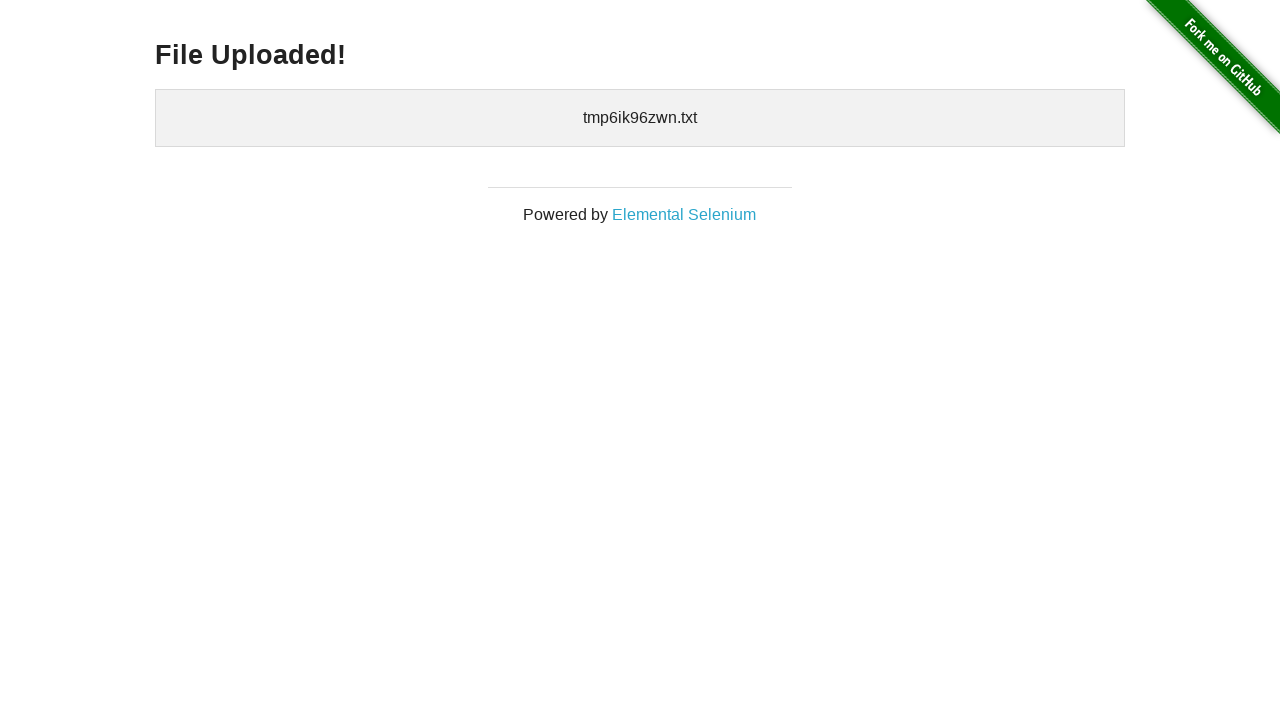

Confirmation message appeared
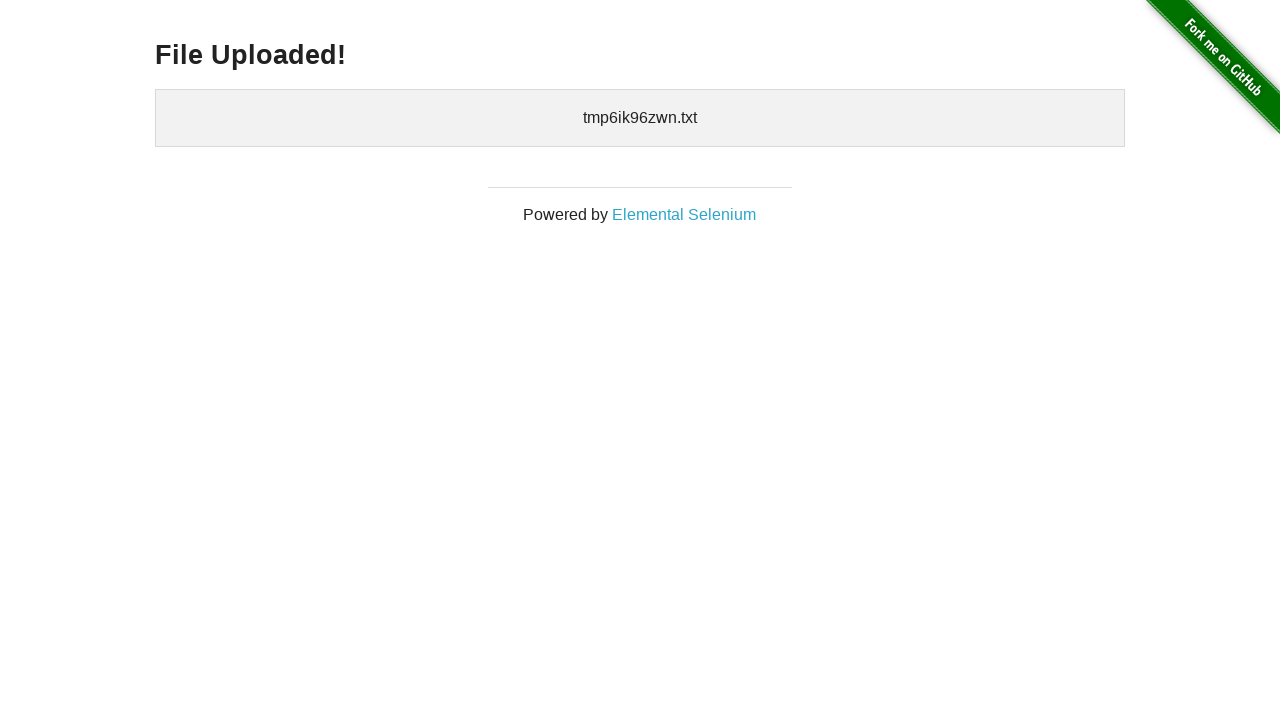

Retrieved confirmation text: 'File Uploaded!'
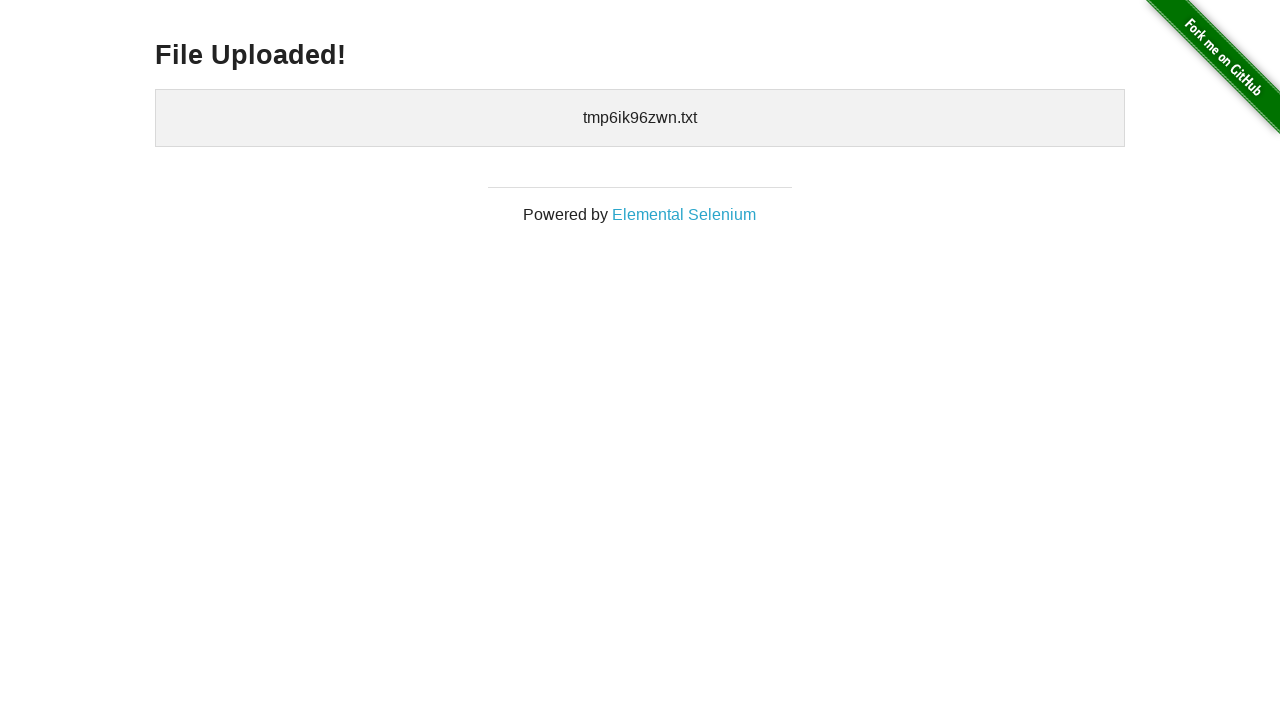

Cleaned up temporary test file
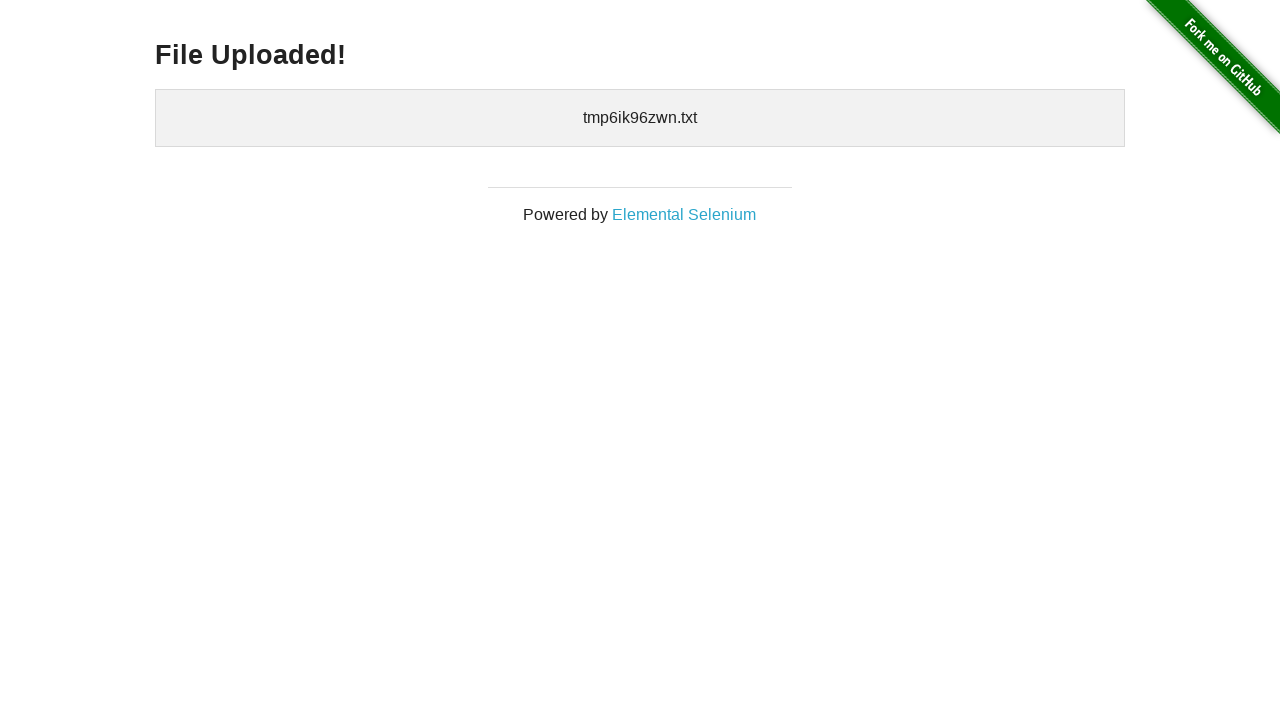

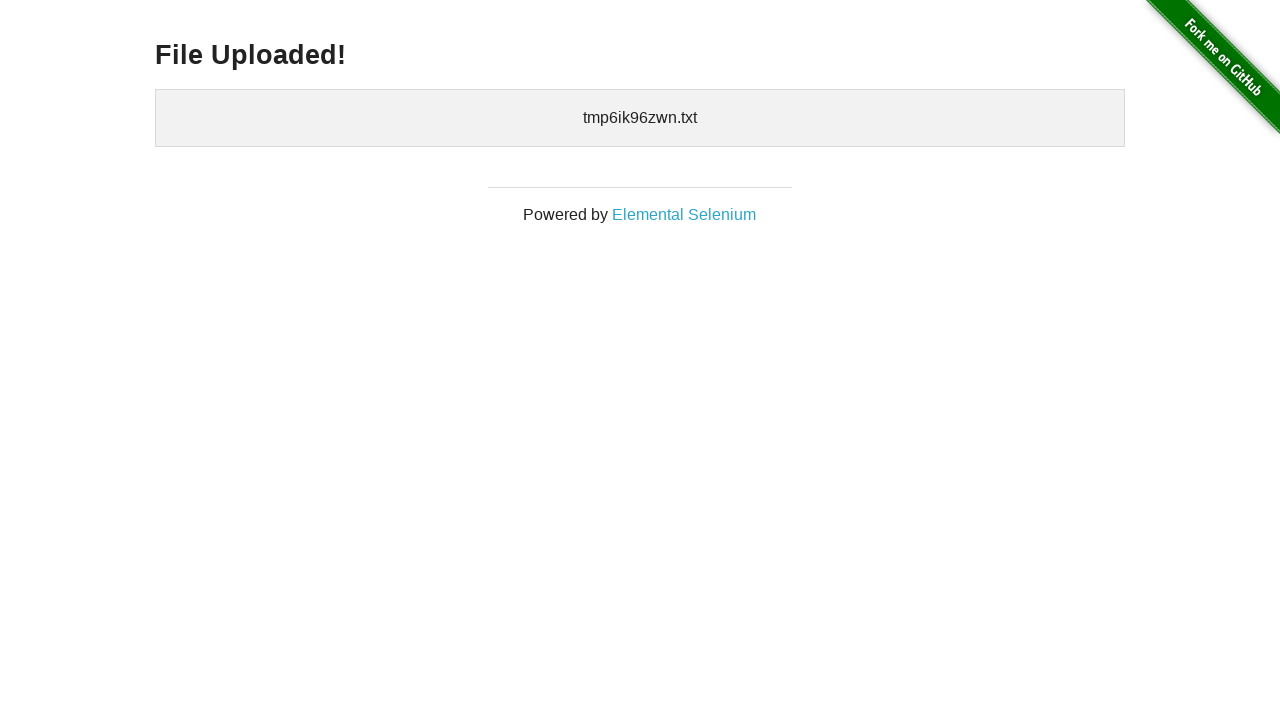